Tests that the browser back button works correctly with filter navigation

Starting URL: https://demo.playwright.dev/todomvc

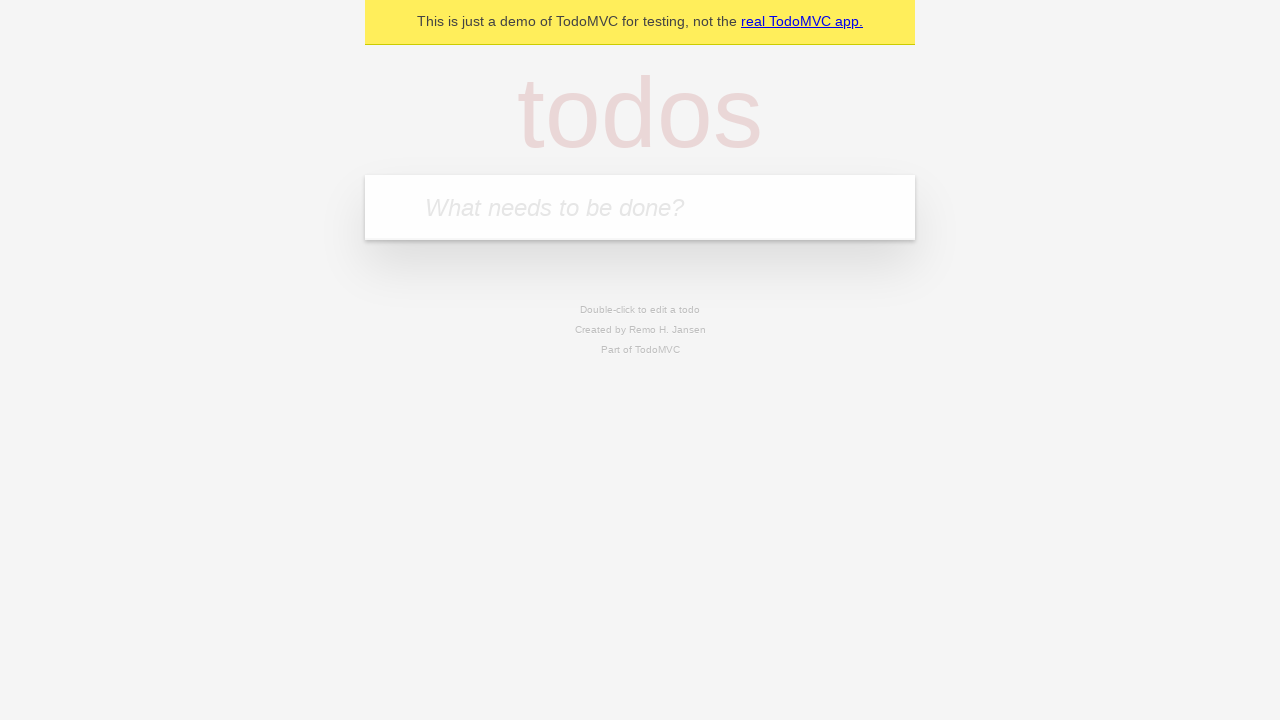

Filled todo input with 'buy some cheese' on internal:attr=[placeholder="What needs to be done?"i]
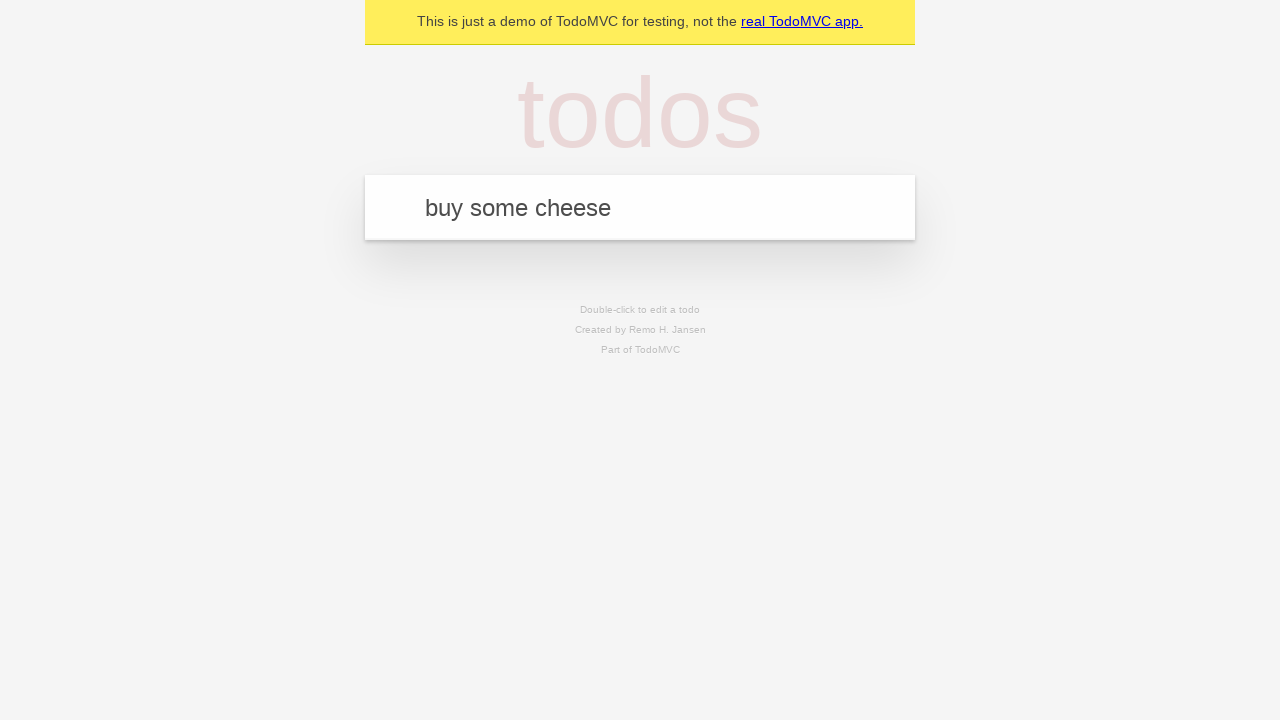

Pressed Enter to create first todo on internal:attr=[placeholder="What needs to be done?"i]
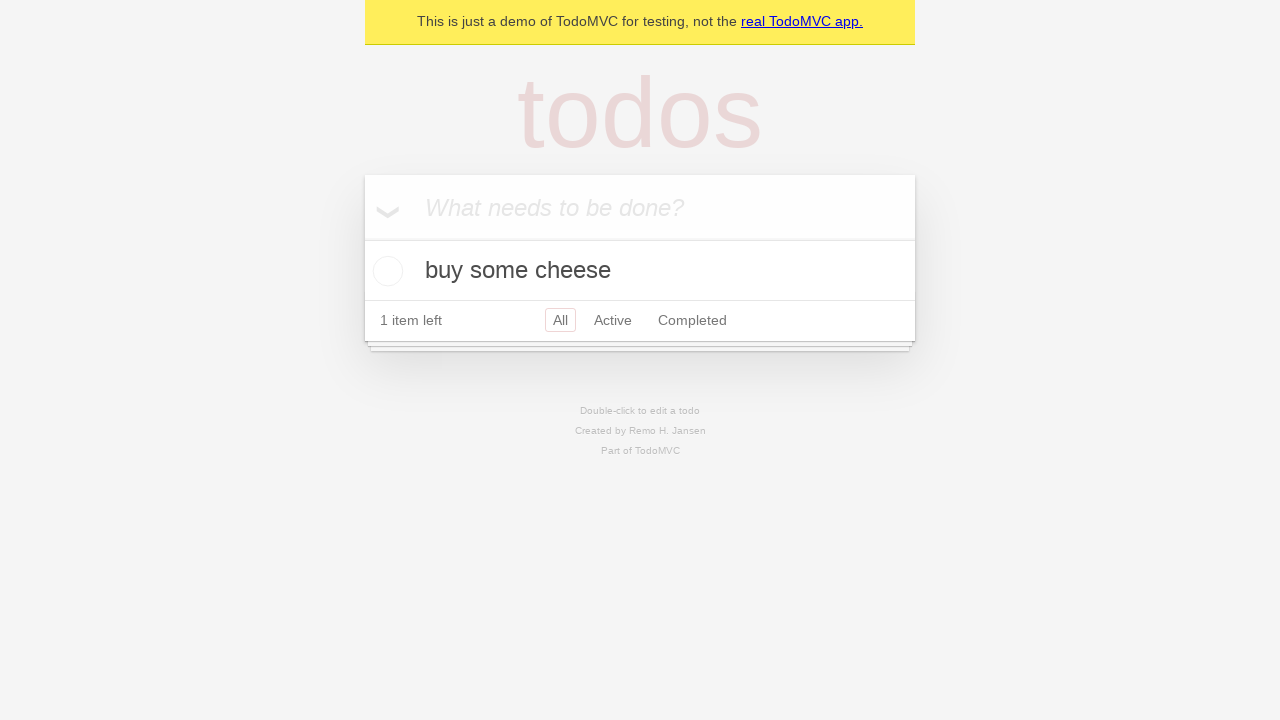

Filled todo input with 'feed the cat' on internal:attr=[placeholder="What needs to be done?"i]
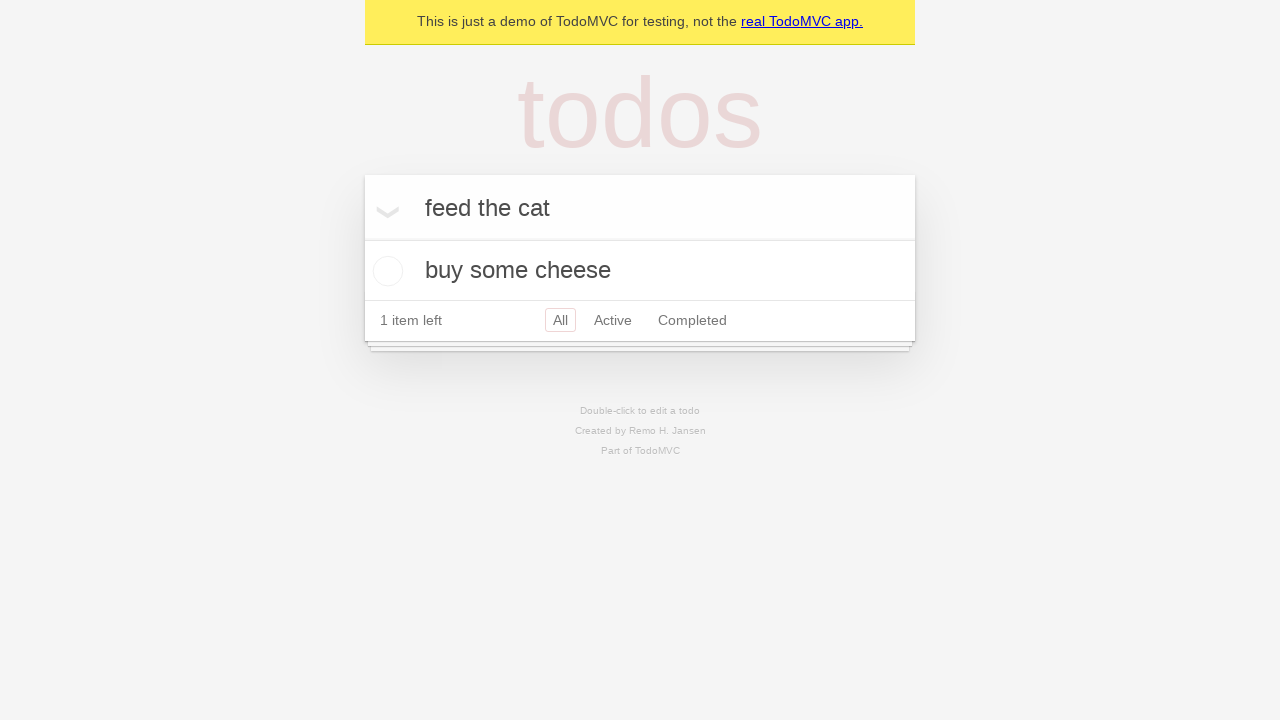

Pressed Enter to create second todo on internal:attr=[placeholder="What needs to be done?"i]
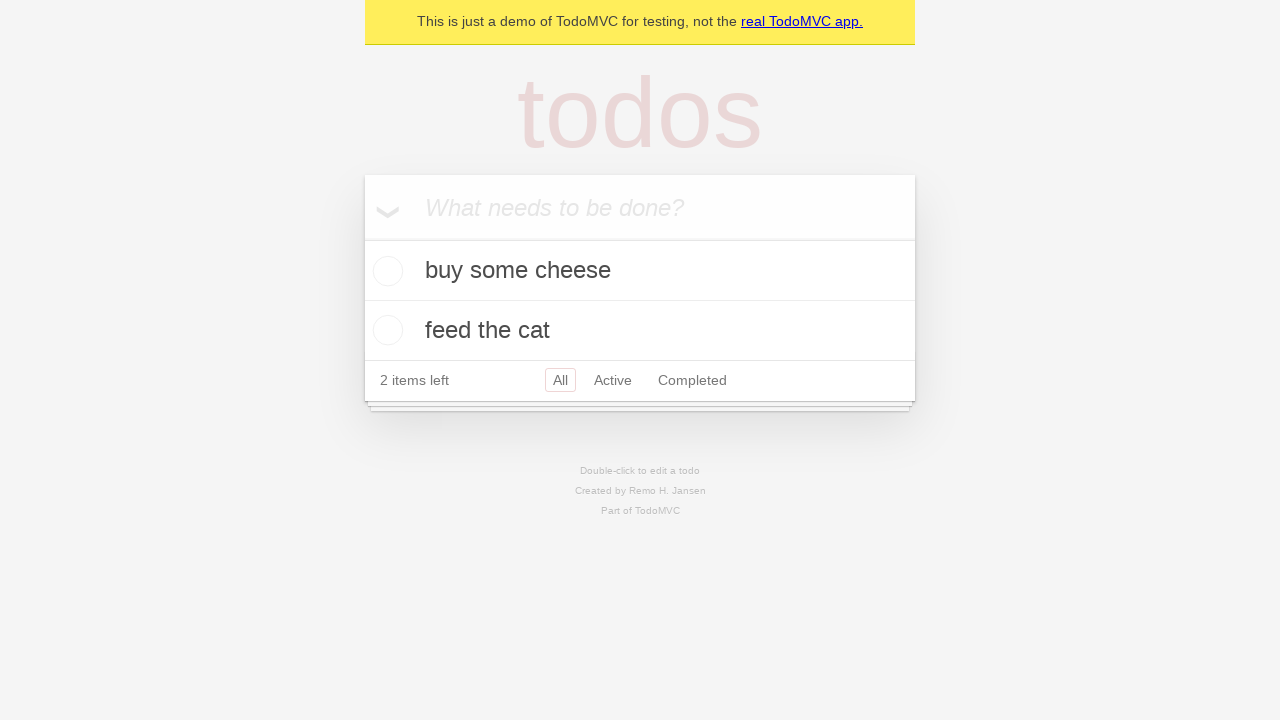

Filled todo input with 'book a doctors appointment' on internal:attr=[placeholder="What needs to be done?"i]
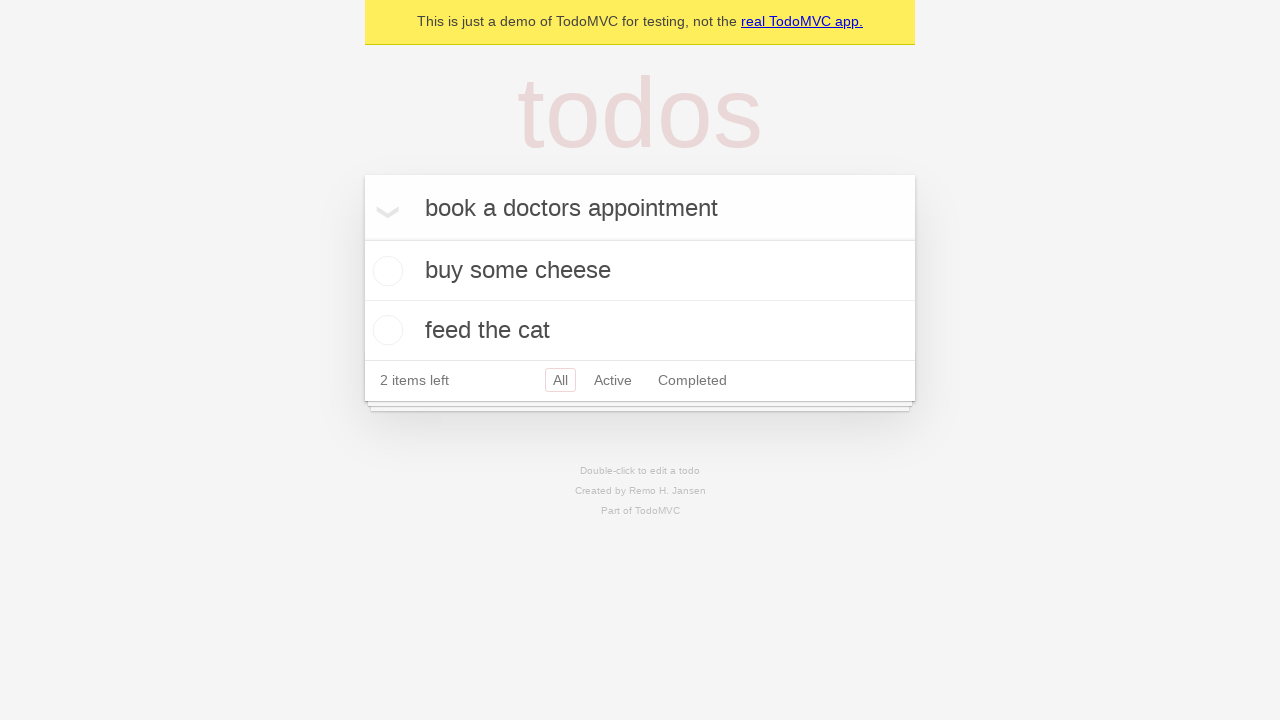

Pressed Enter to create third todo on internal:attr=[placeholder="What needs to be done?"i]
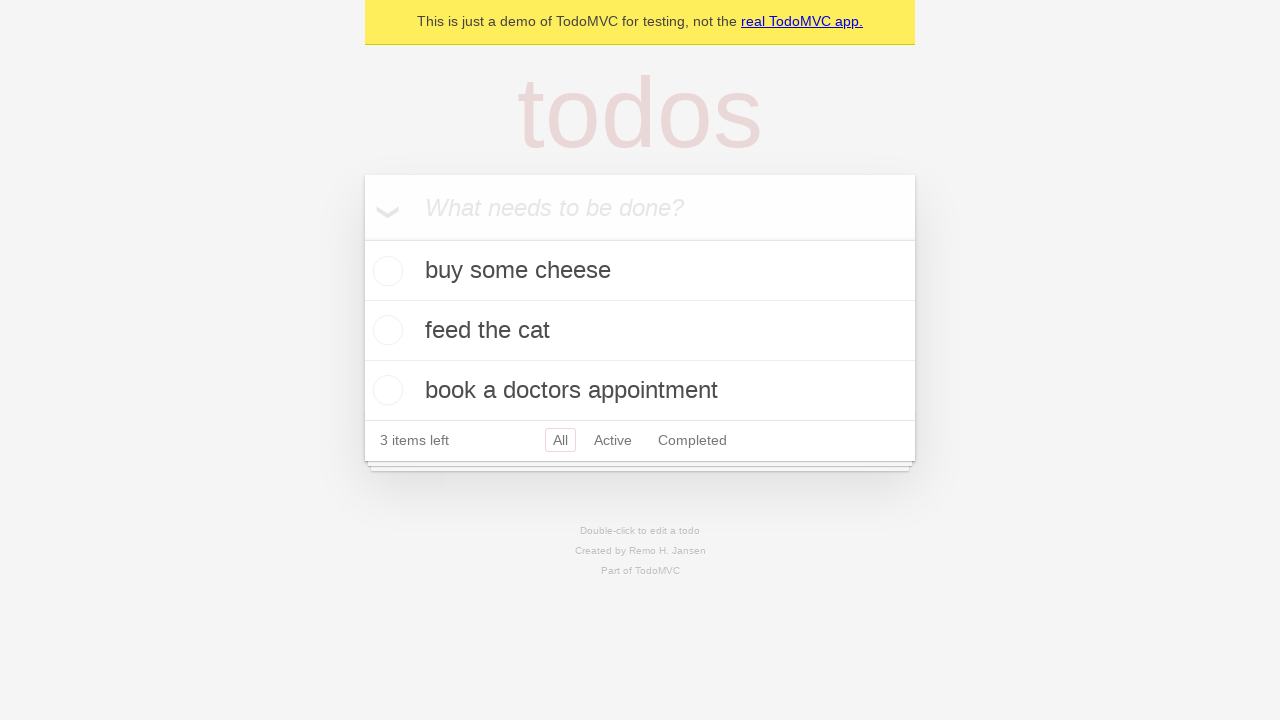

Checked the second todo item at (385, 330) on internal:testid=[data-testid="todo-item"s] >> nth=1 >> internal:role=checkbox
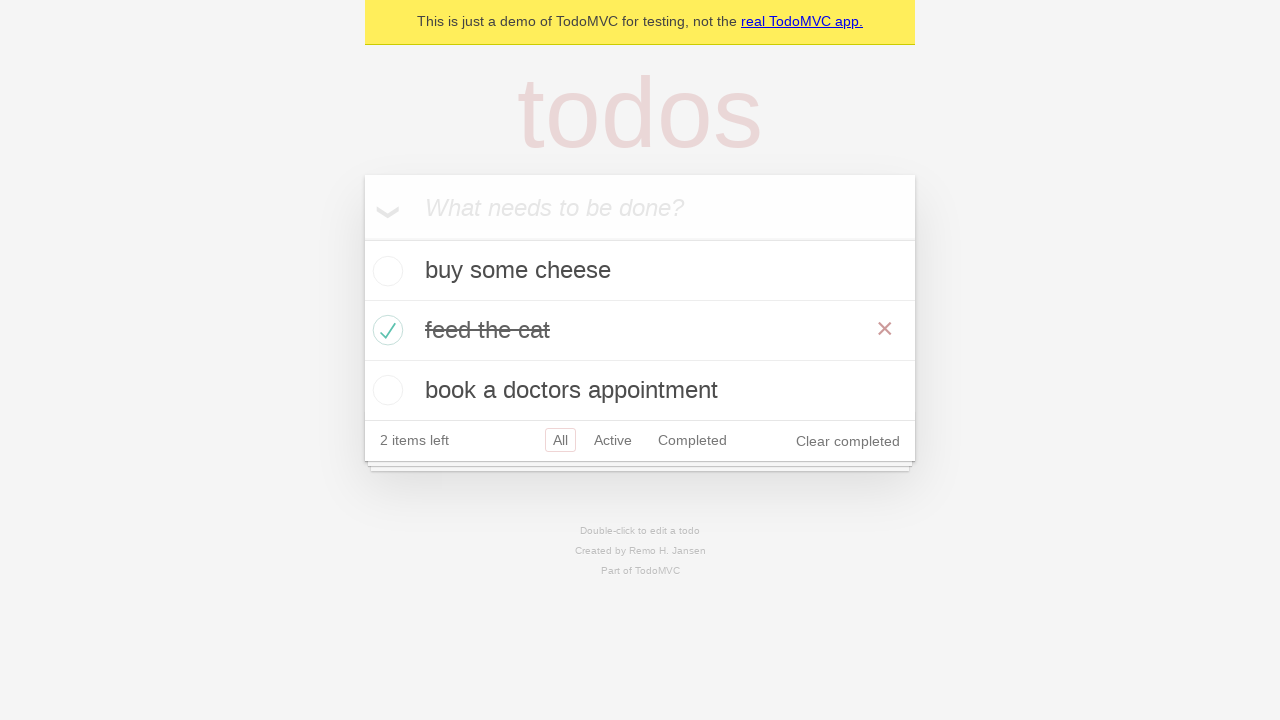

Clicked 'All' filter at (560, 440) on internal:role=link[name="All"i]
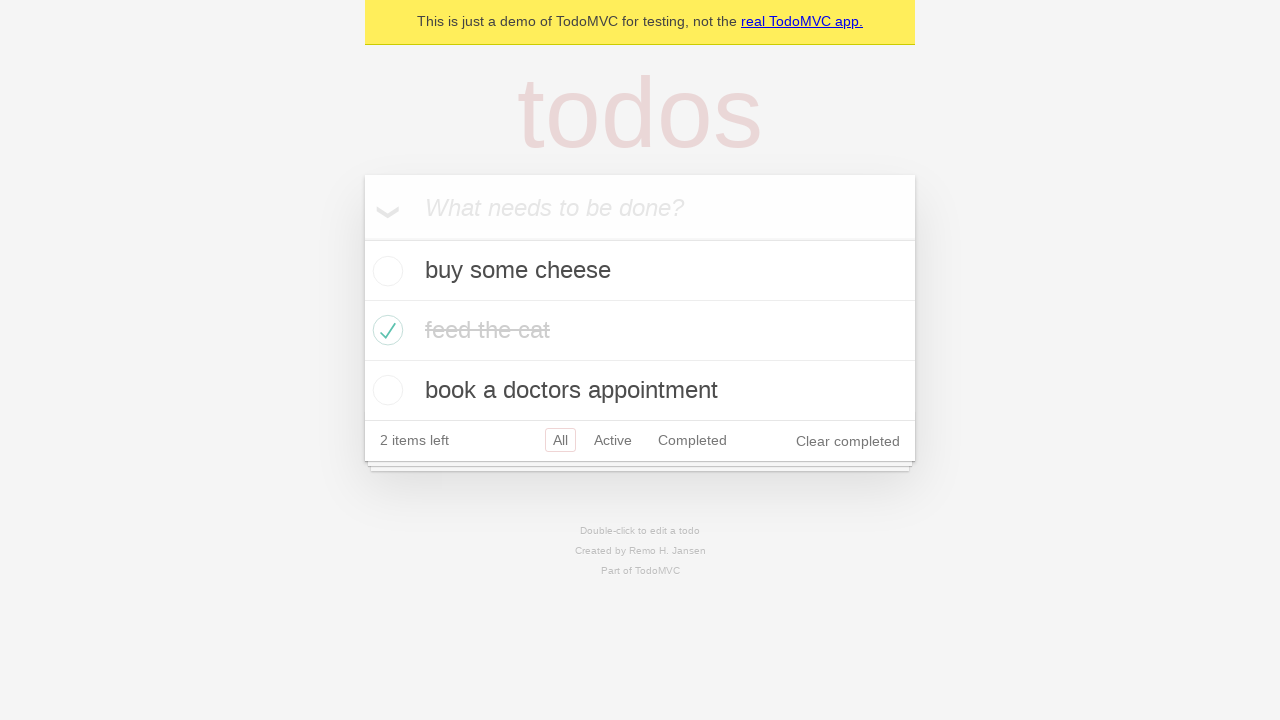

Clicked 'Active' filter at (613, 440) on internal:role=link[name="Active"i]
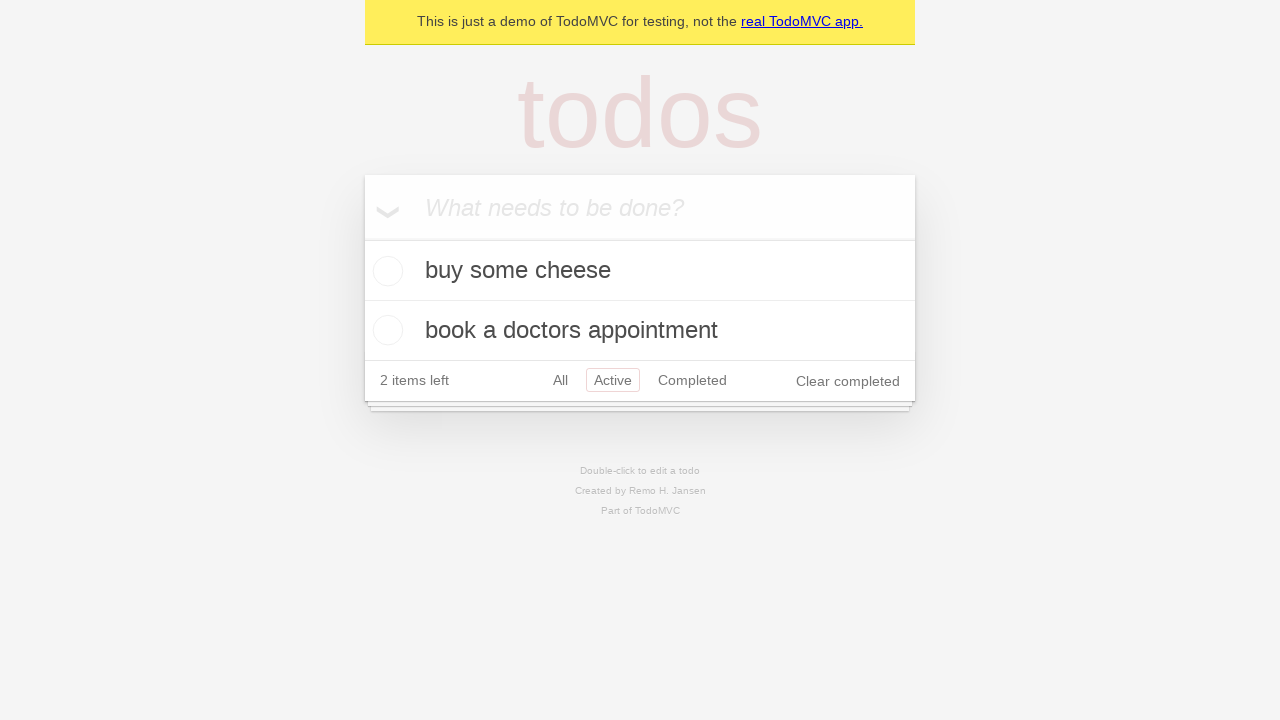

Clicked 'Completed' filter at (692, 380) on internal:role=link[name="Completed"i]
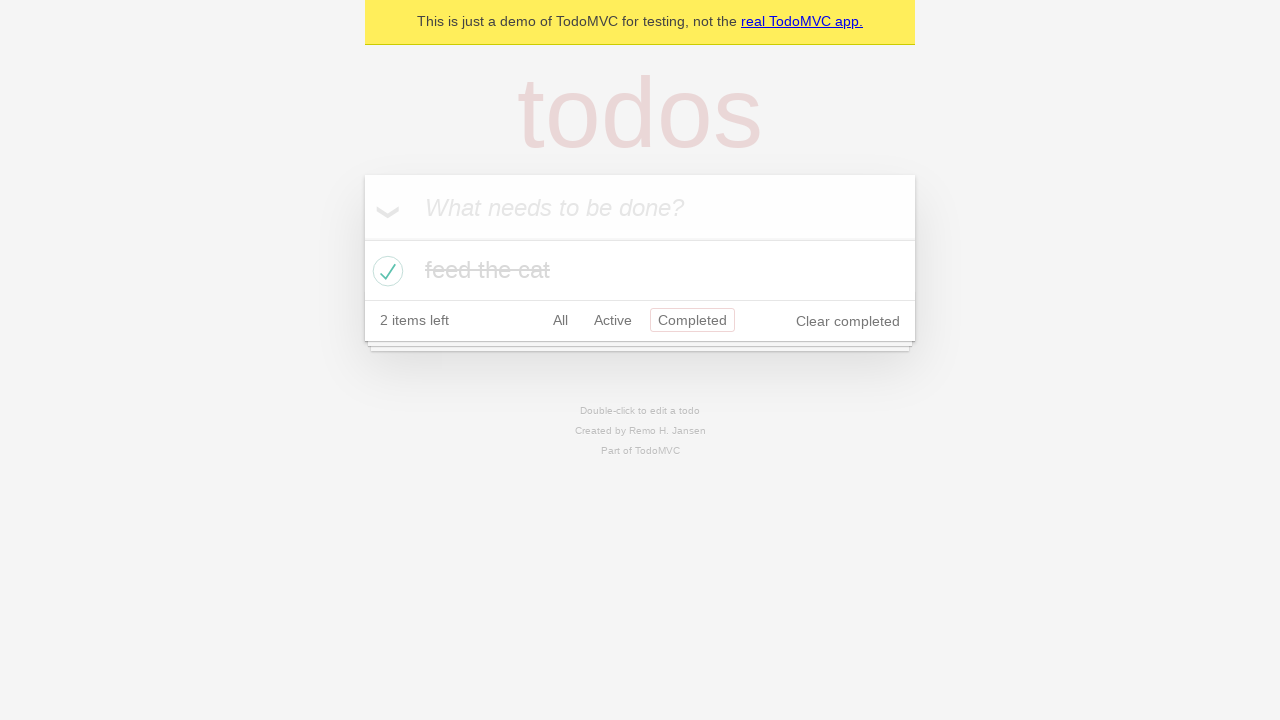

Navigated back using browser back button (from Completed to Active filter)
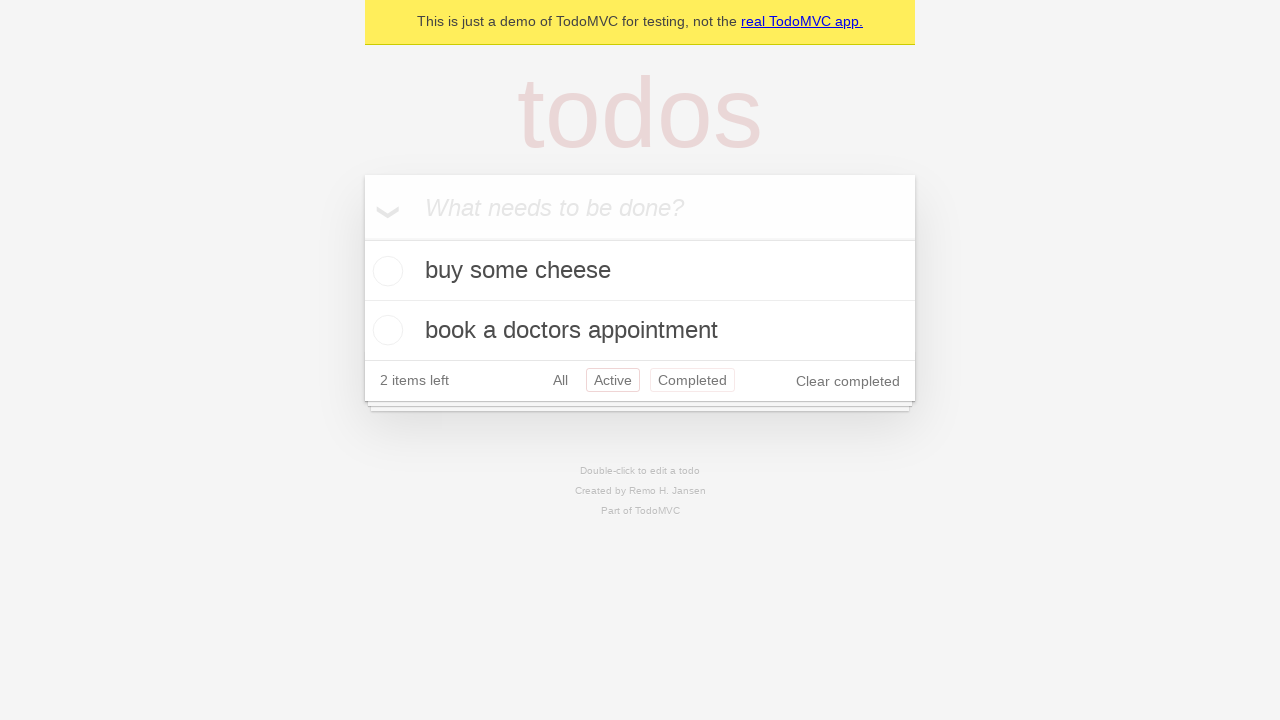

Navigated back using browser back button (from Active to All filter)
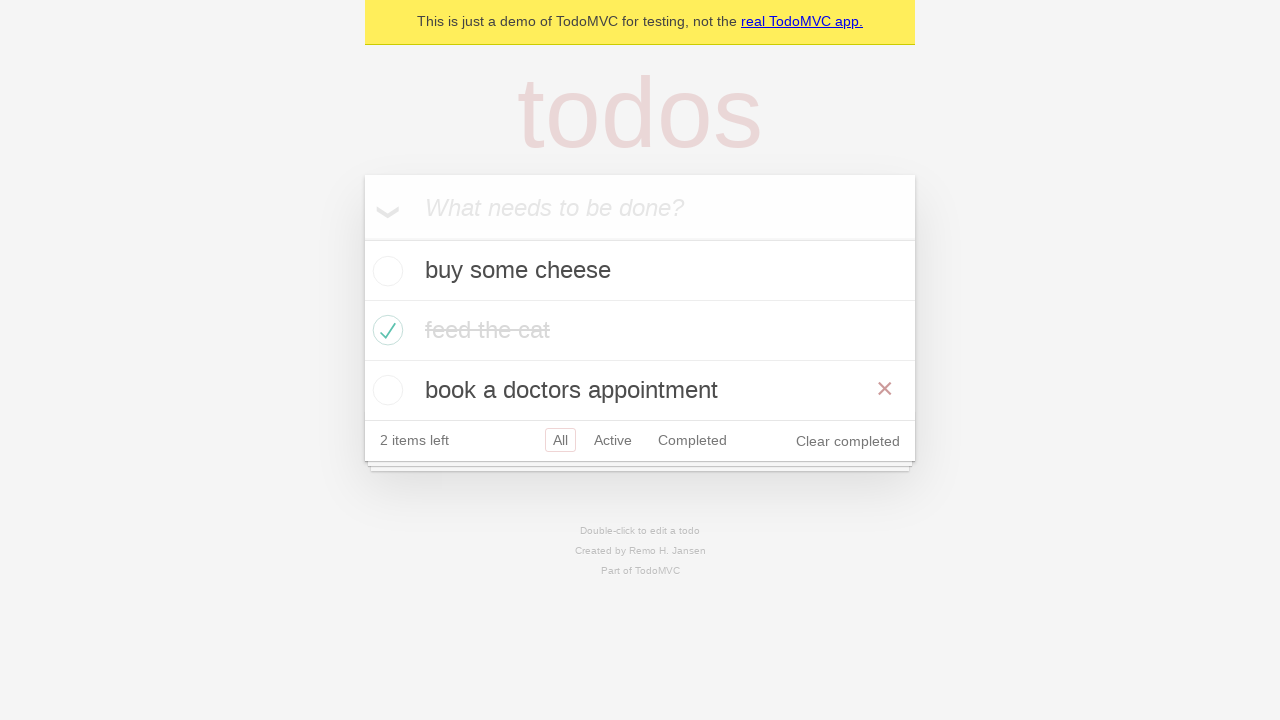

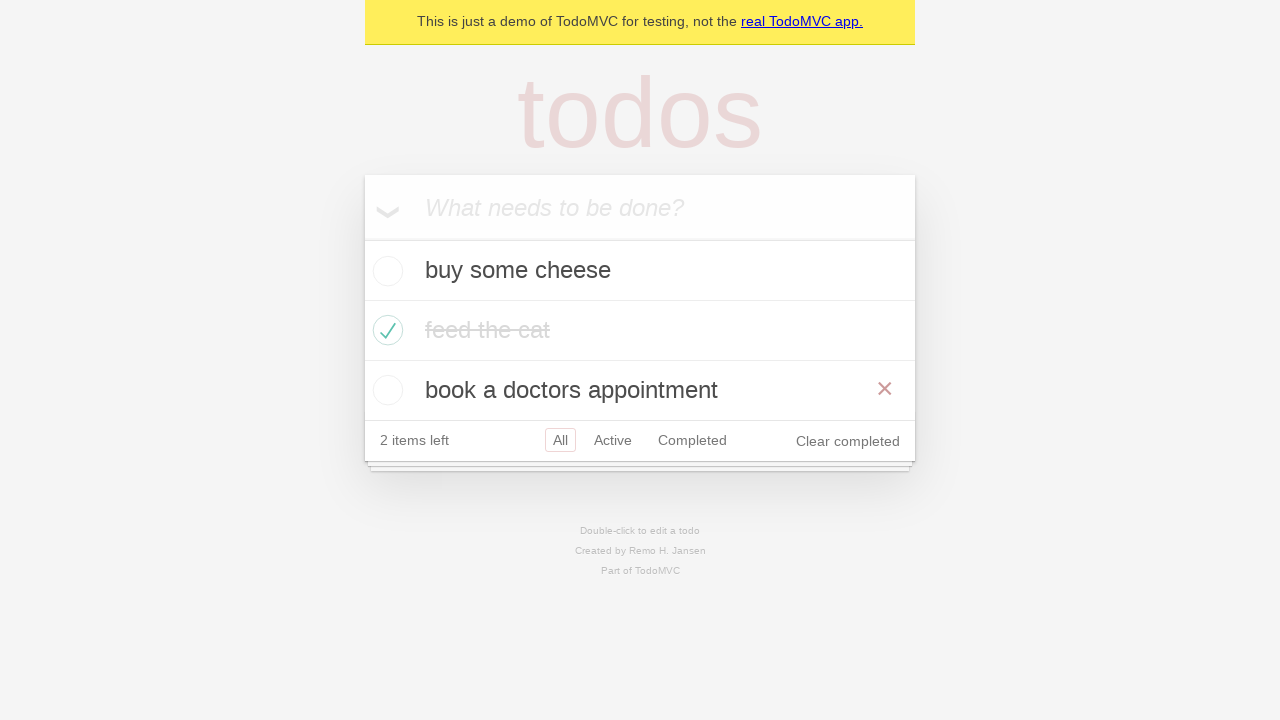